Tests adding todo items to the list by filling the input field and pressing Enter for multiple items

Starting URL: https://demo.playwright.dev/todomvc

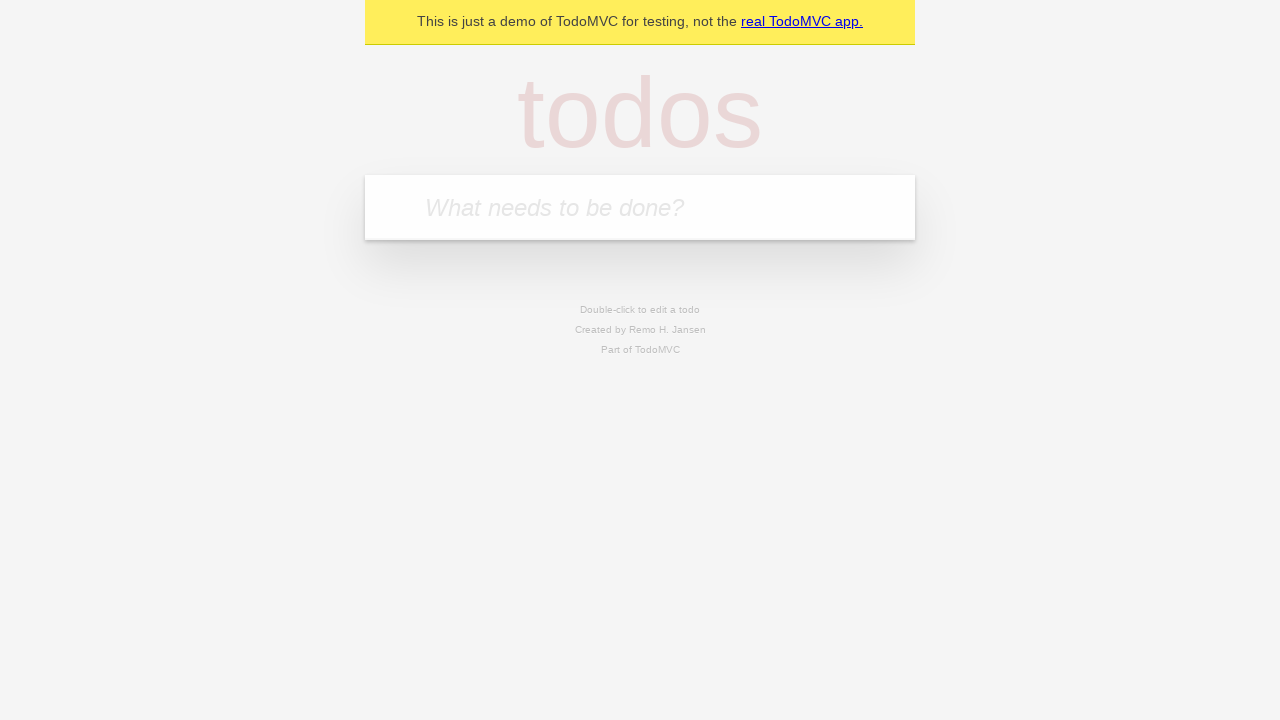

Located the todo input field with placeholder 'What needs to be done?'
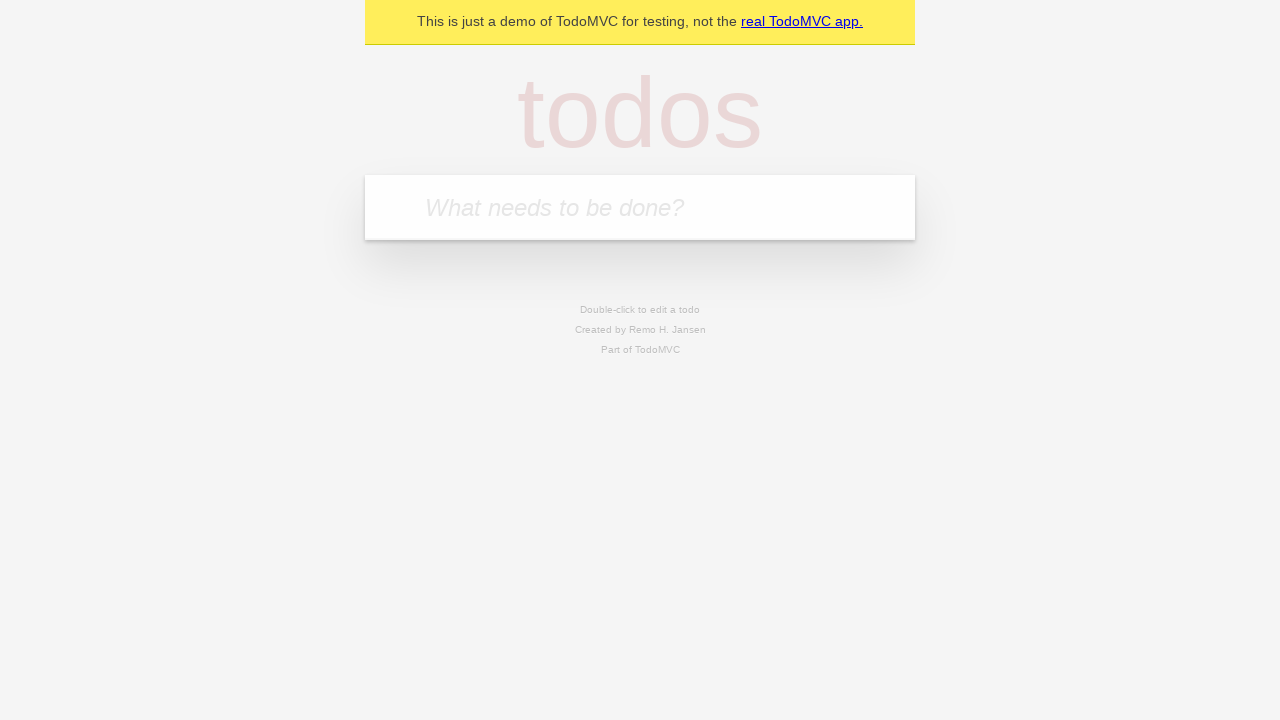

Filled todo input with 'buy some cheese' on internal:attr=[placeholder="What needs to be done?"i]
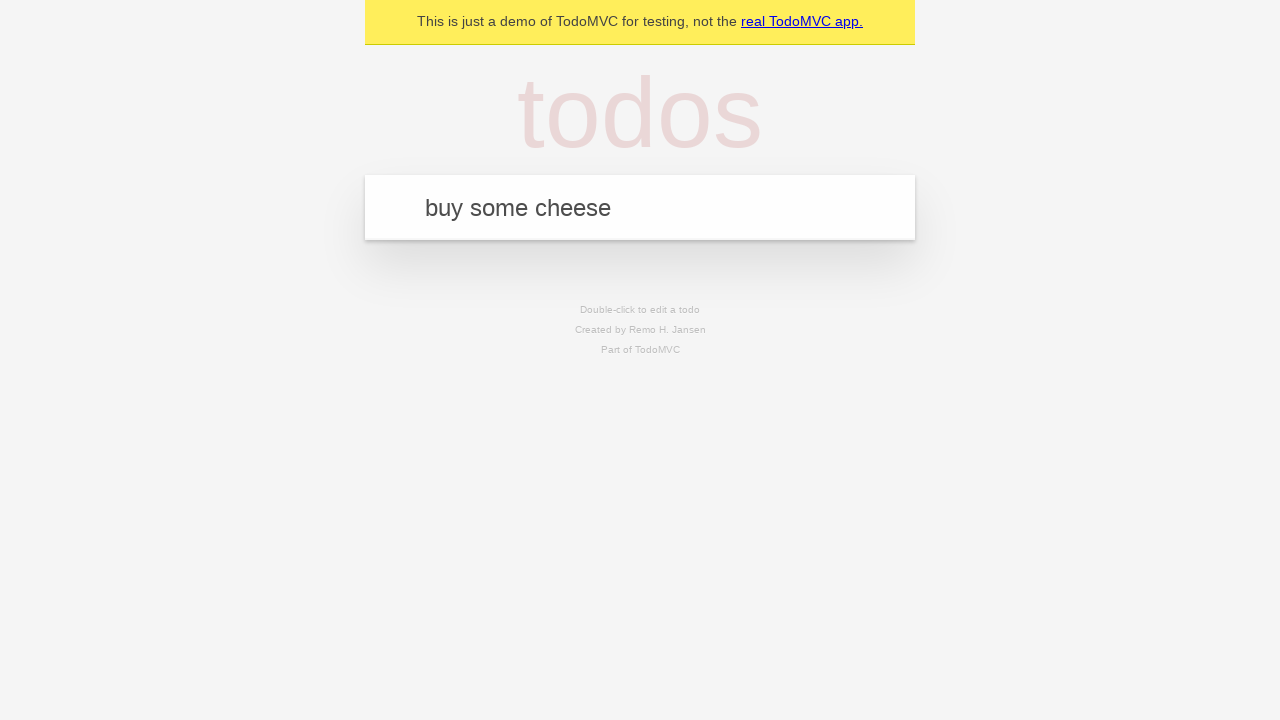

Pressed Enter to add first todo item on internal:attr=[placeholder="What needs to be done?"i]
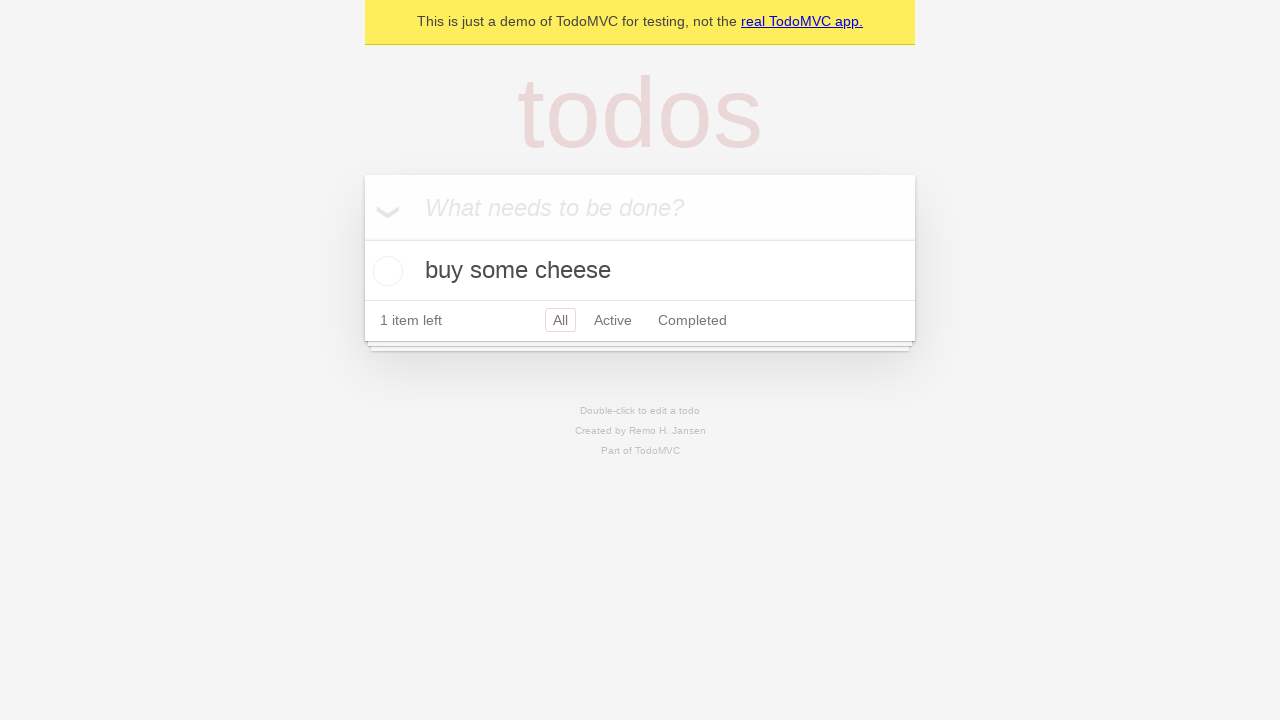

Filled todo input with 'feed the cat' on internal:attr=[placeholder="What needs to be done?"i]
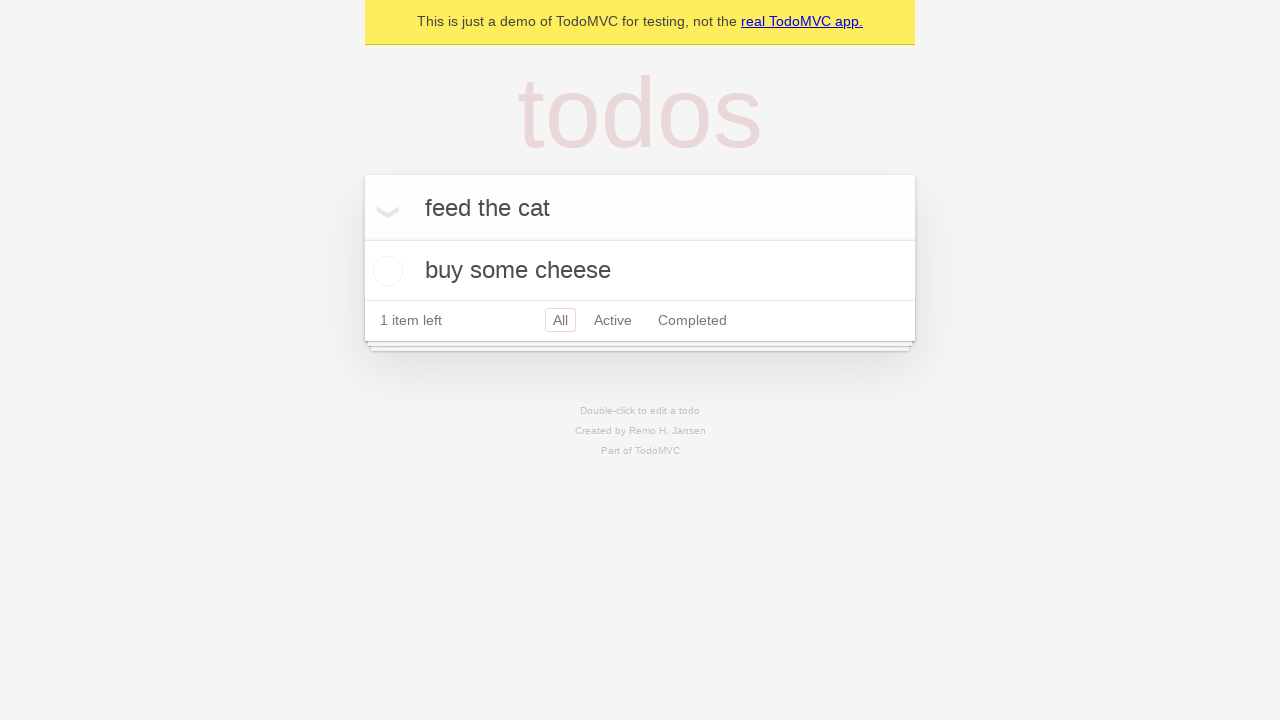

Pressed Enter to add second todo item on internal:attr=[placeholder="What needs to be done?"i]
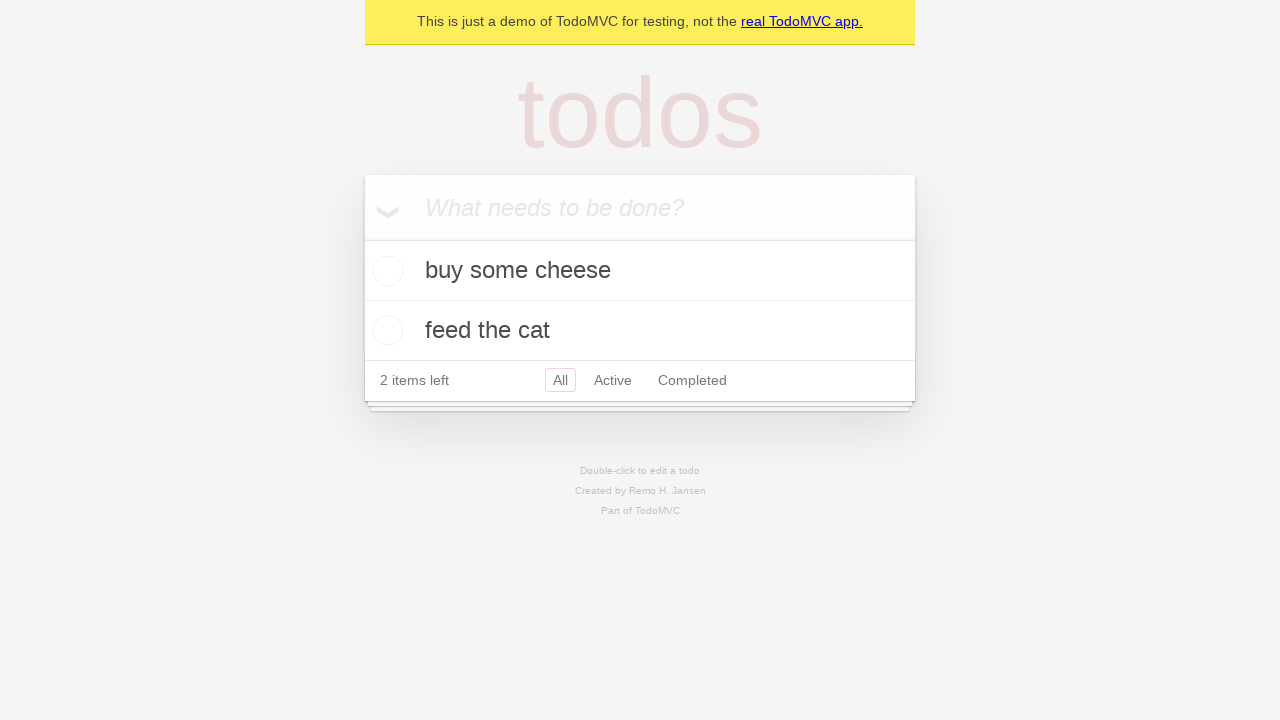

Todo items appeared in the list
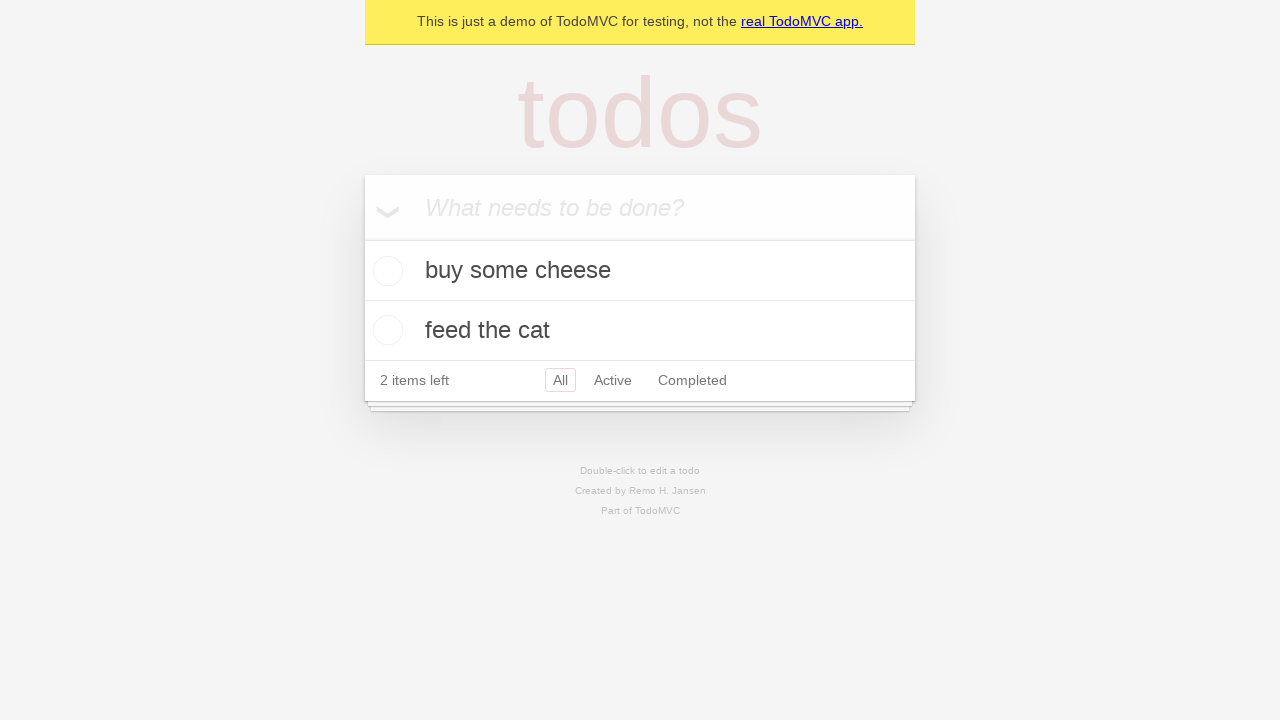

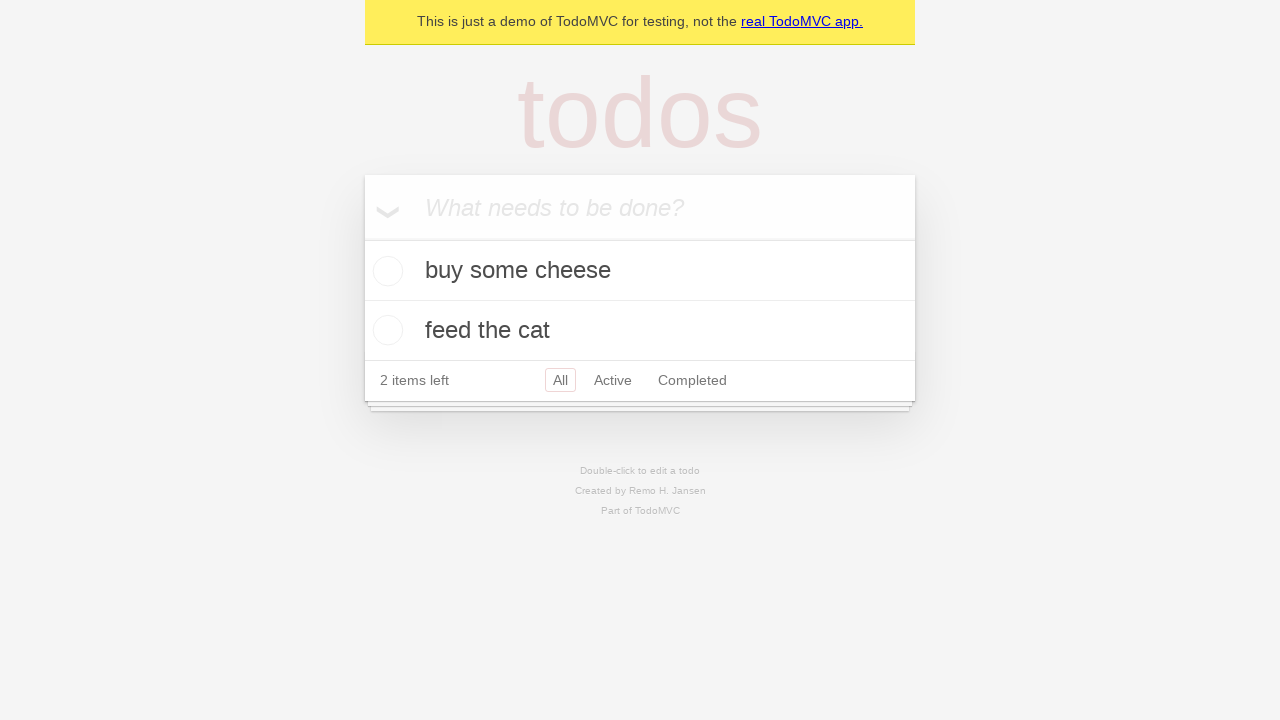